Navigates to a demo automation testing site, fills an email field, clicks a registration link, and fills in a first name field on the registration page

Starting URL: https://demo.automationtesting.in/

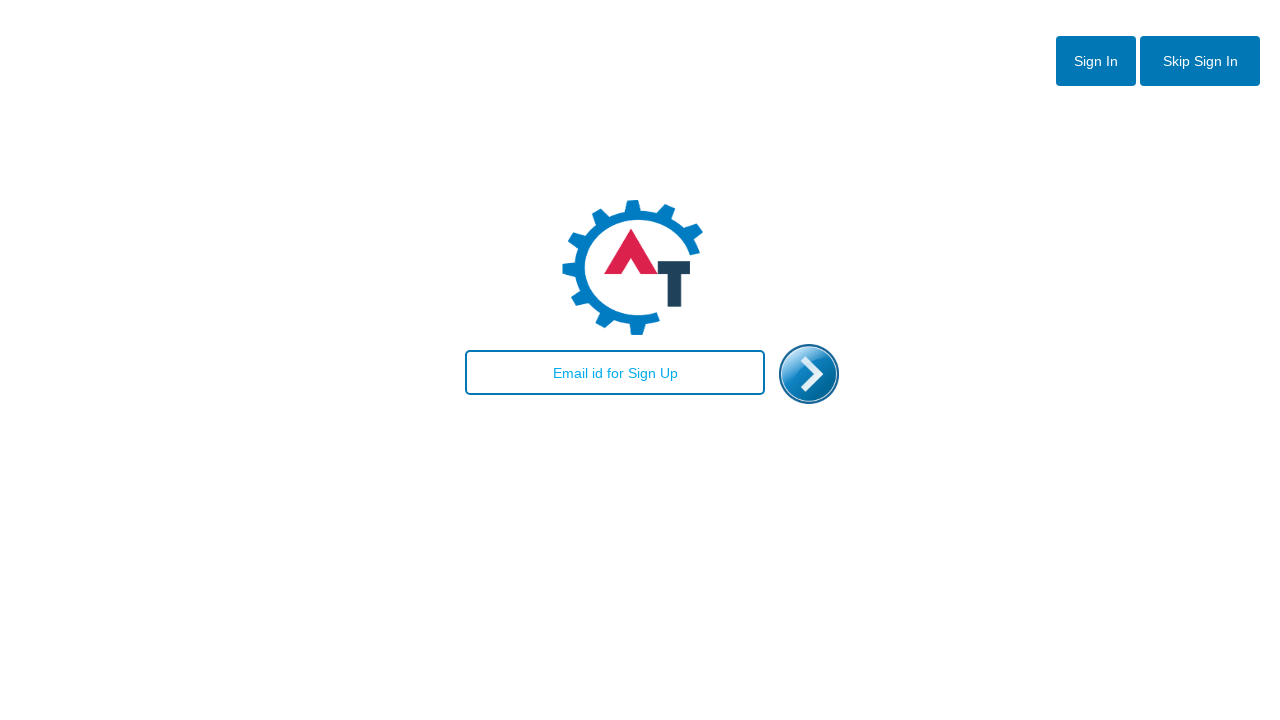

Filled email field with 'Test@gmail.com' on input#email
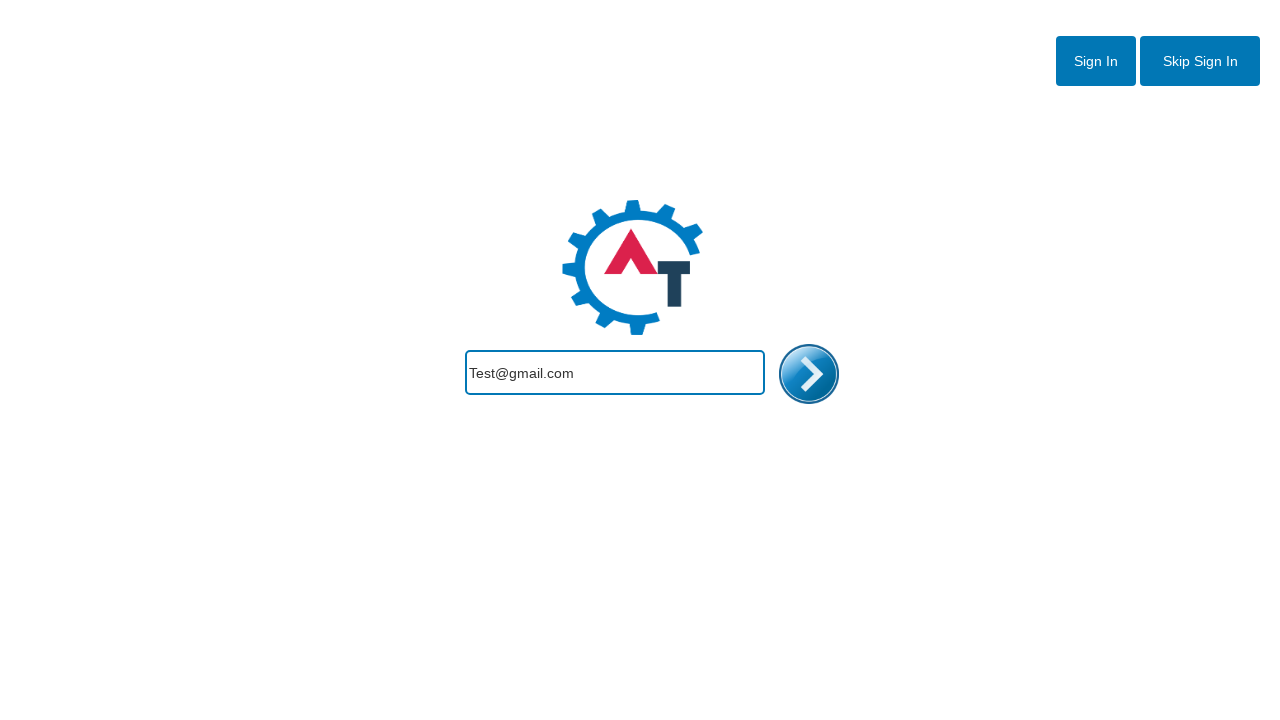

Clicked registration link at (809, 374) on a[href="Register.html"] img
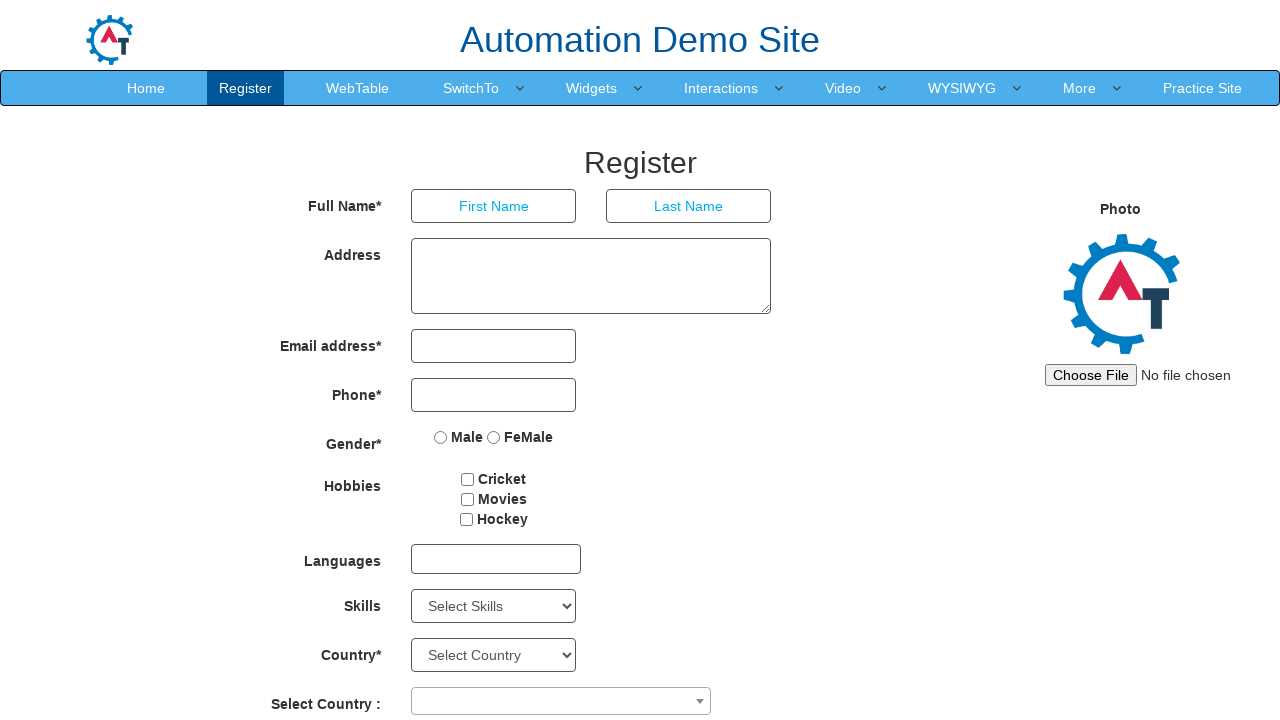

Registration page loaded and first name field appeared
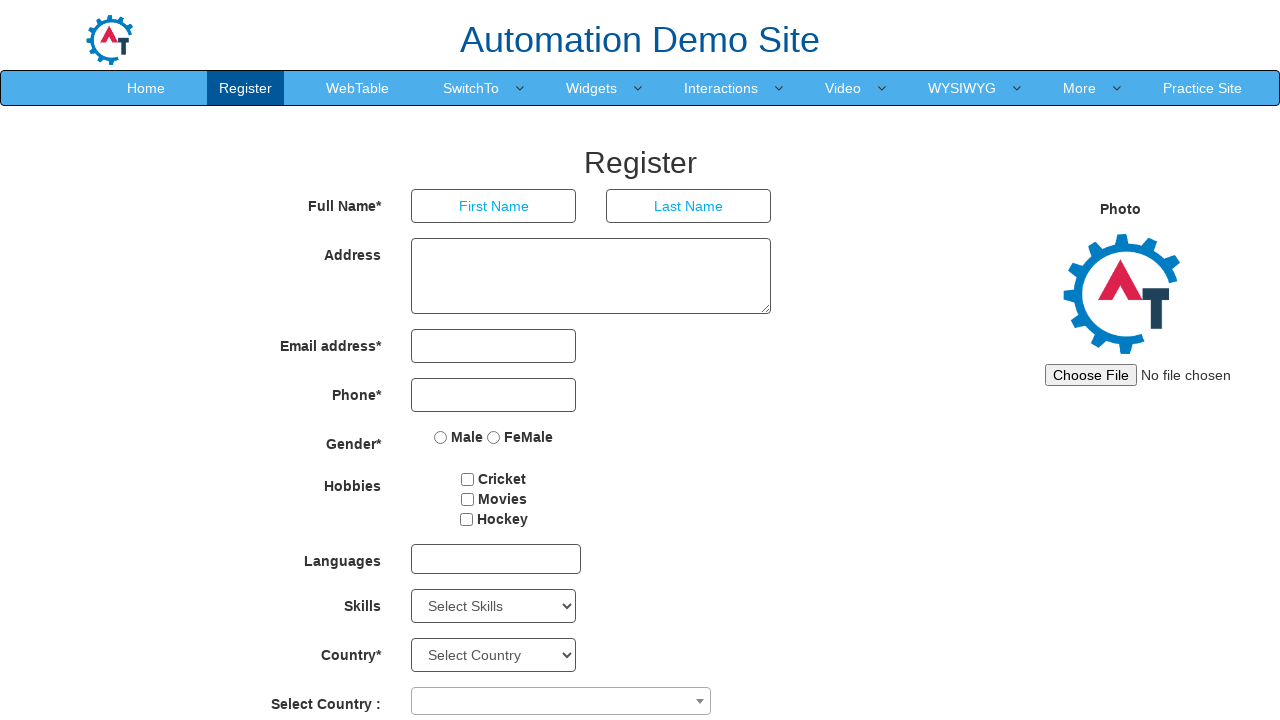

Filled first name field with 'Charles' on input[placeholder="First Name"]
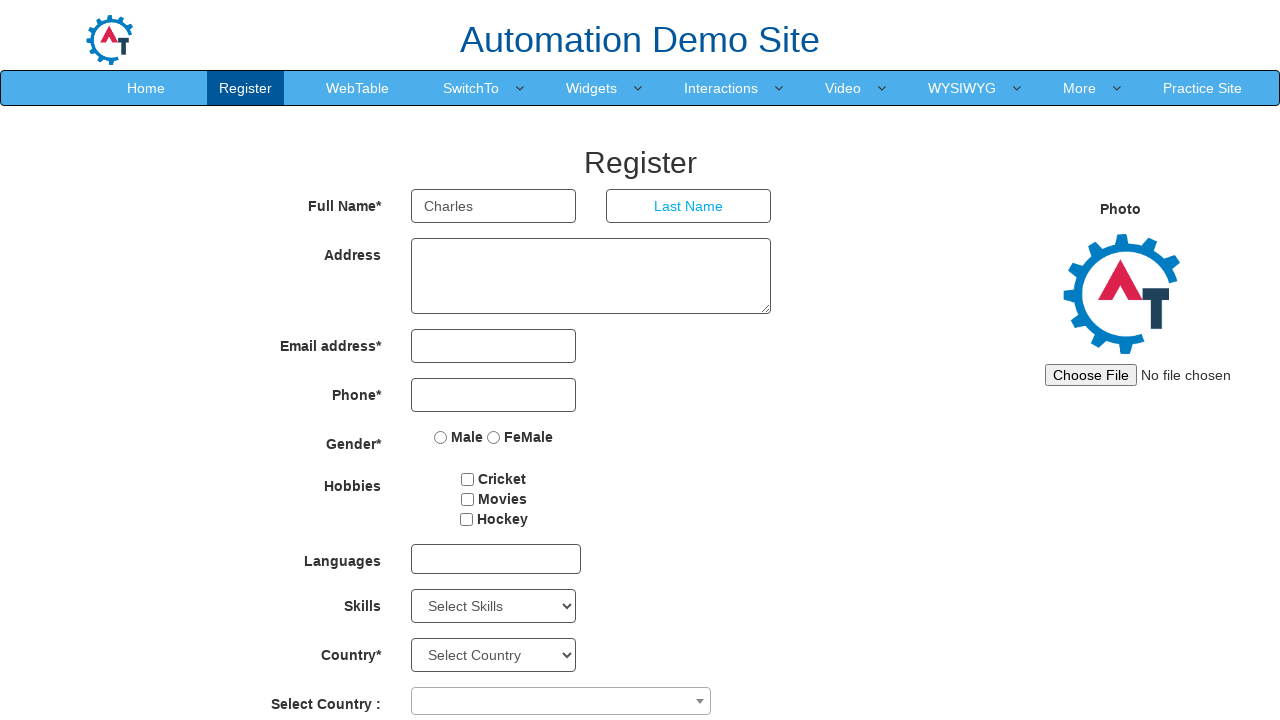

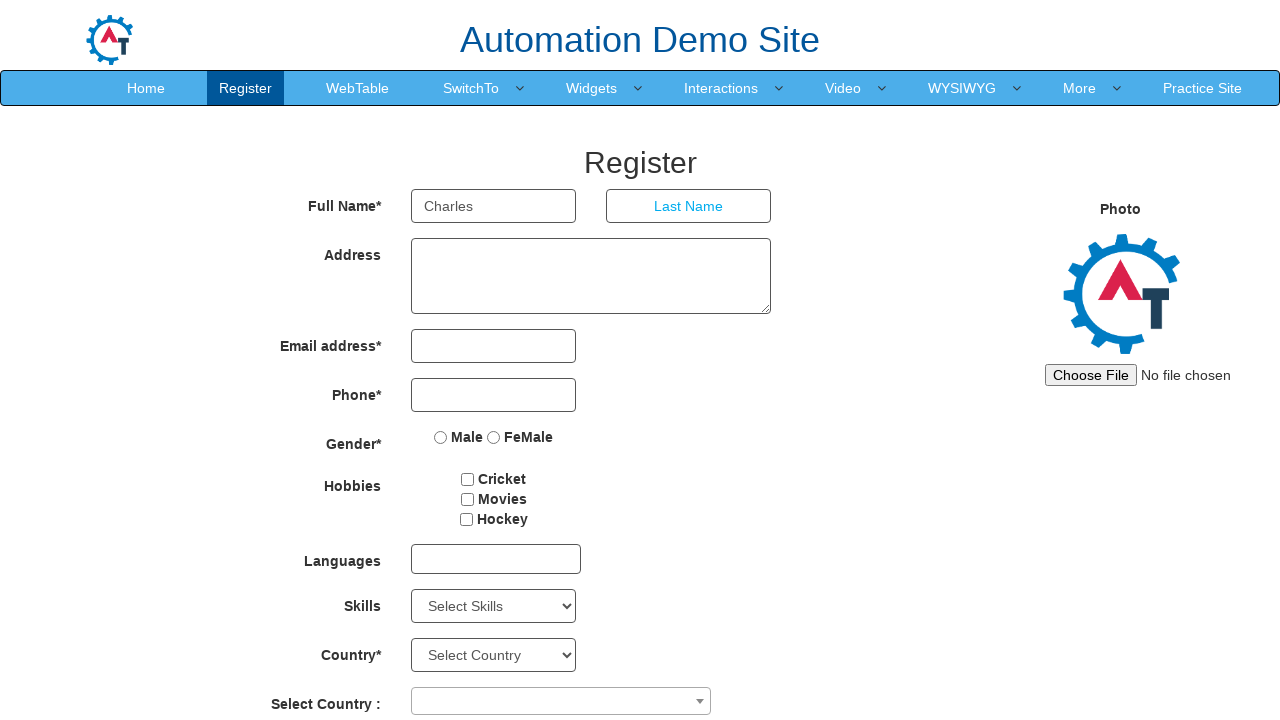